Tests multiple window/tab handling by clicking a button that opens multiple tabs, switching between them, and then closing all child tabs

Starting URL: https://www.leafground.com/window.xhtml

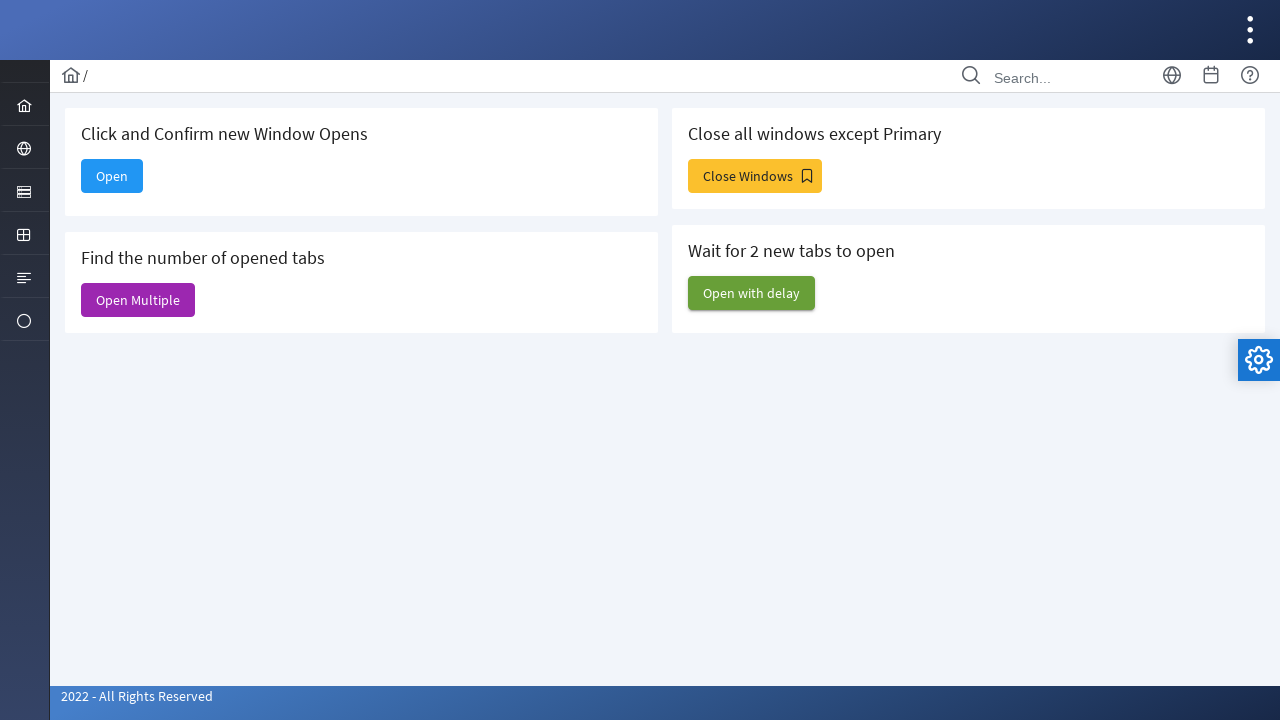

Clicked 'Open Multiple' button to open multiple tabs at (138, 300) on xpath=//span[text()='Open Multiple']
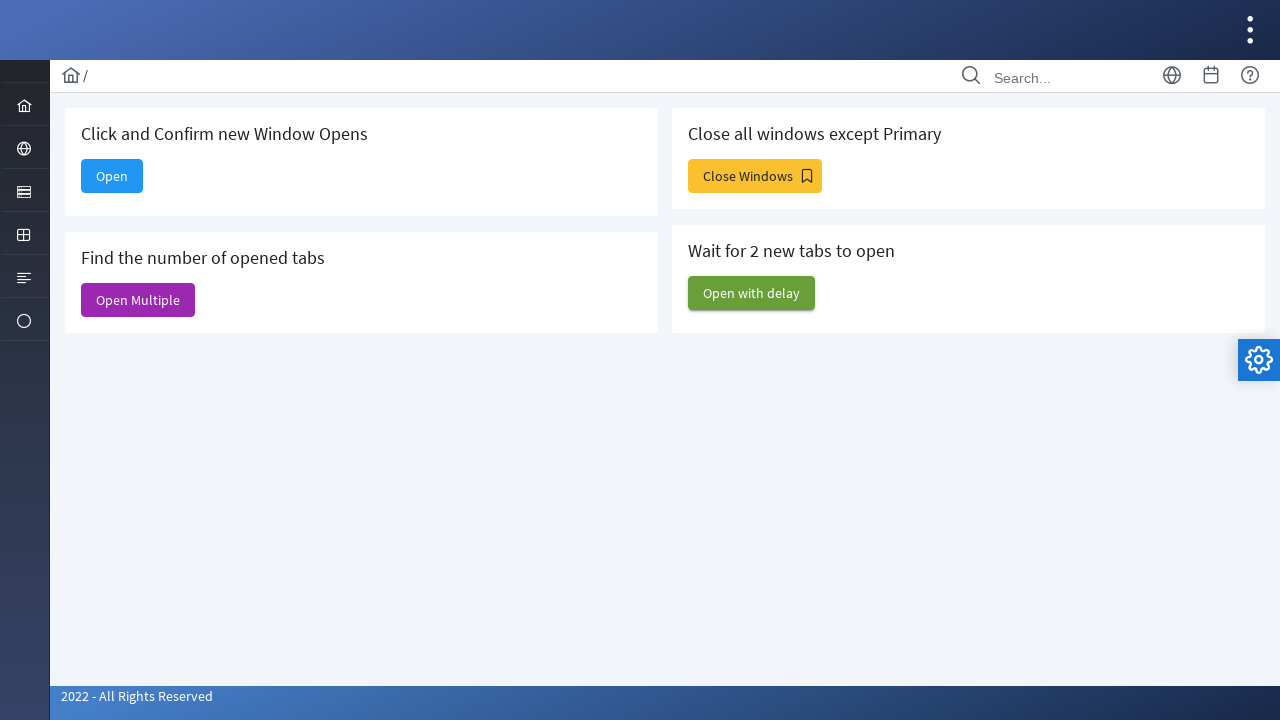

Retrieved all open pages/tabs from context
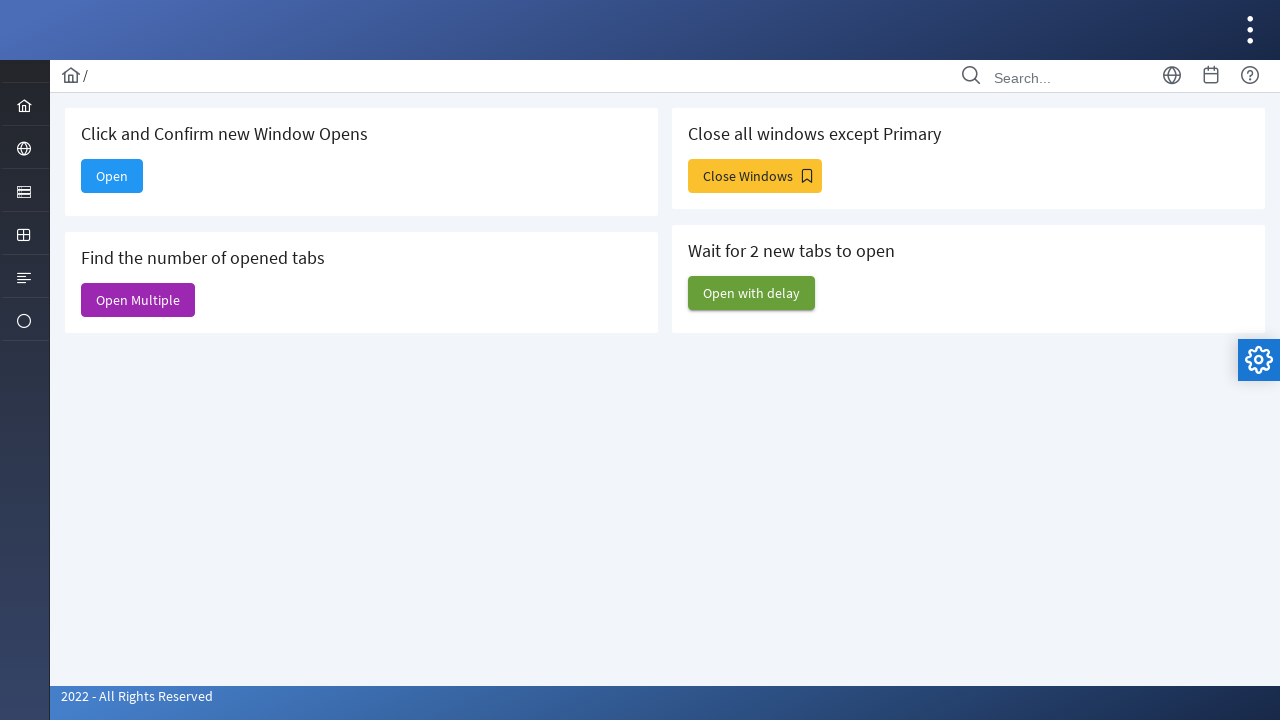

Stored reference to main page
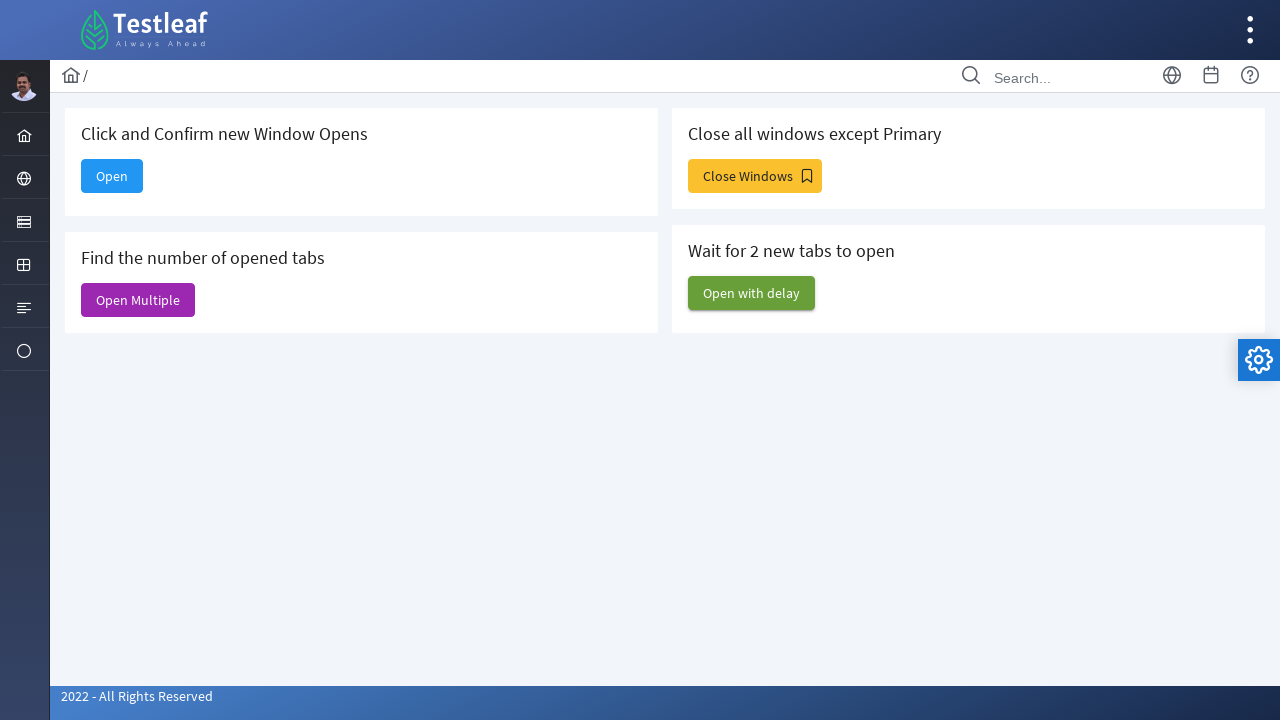

Closed a child tab
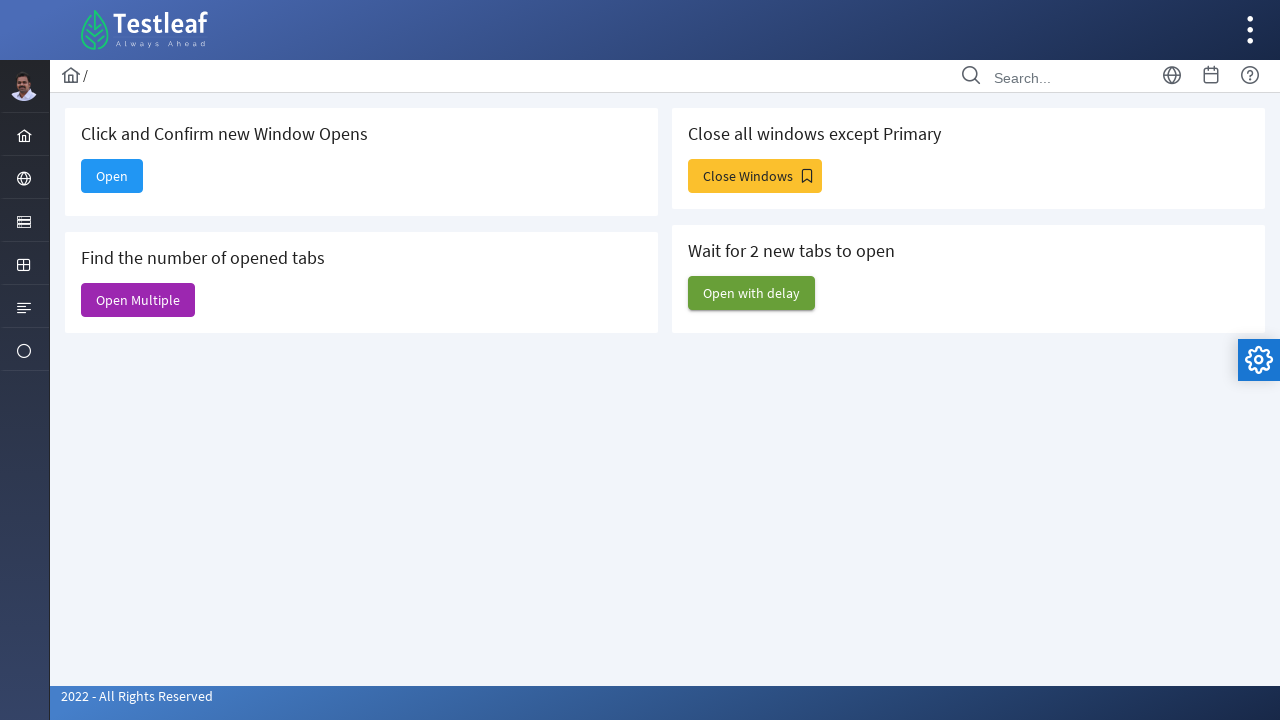

Closed a child tab
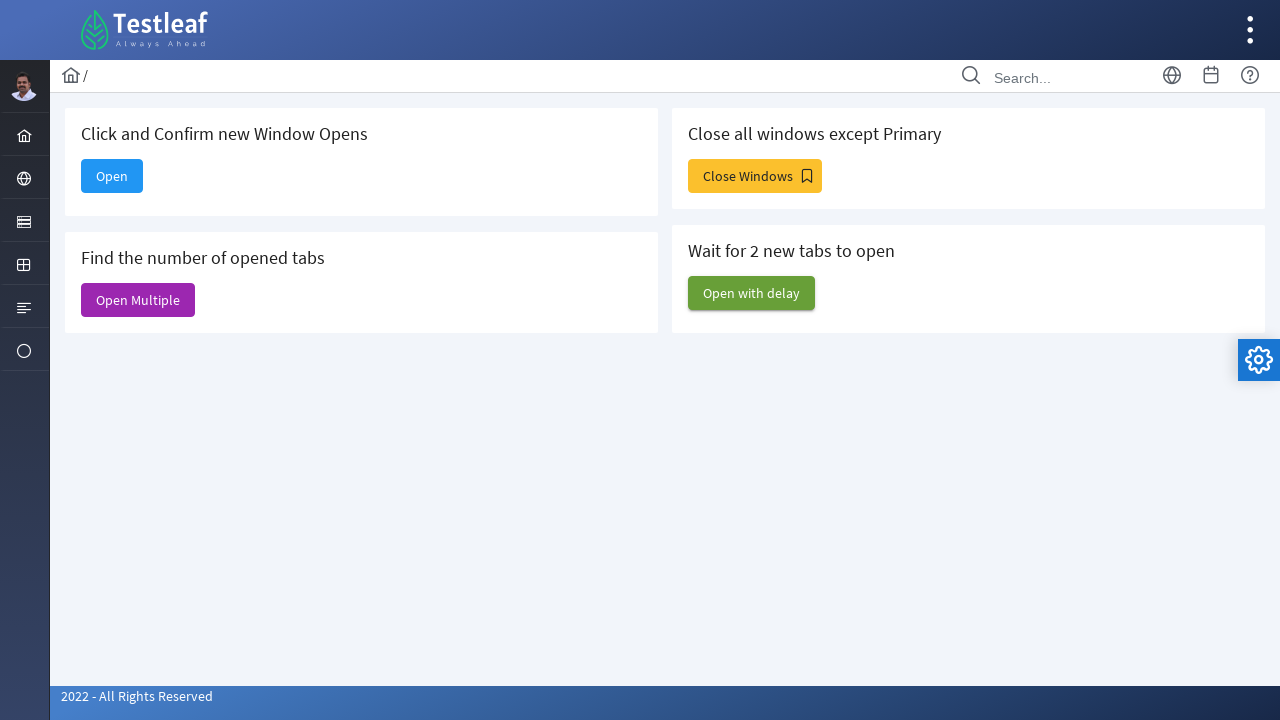

Closed a child tab
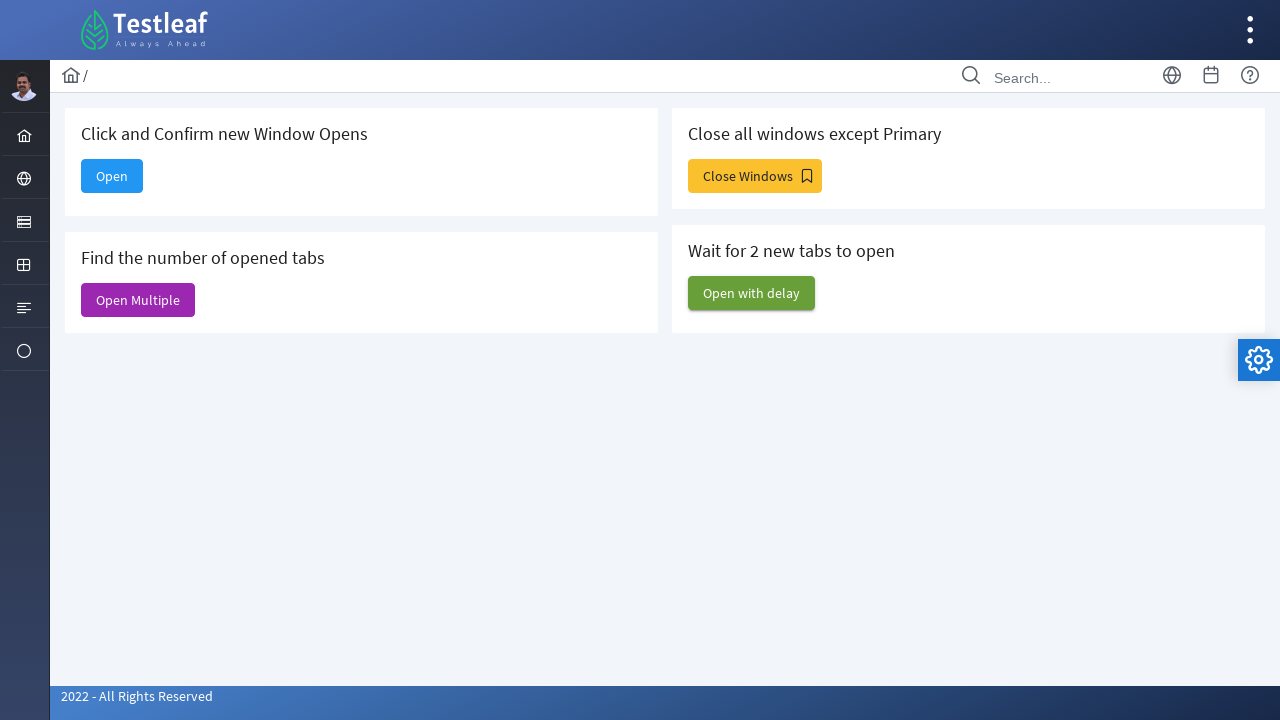

Closed a child tab
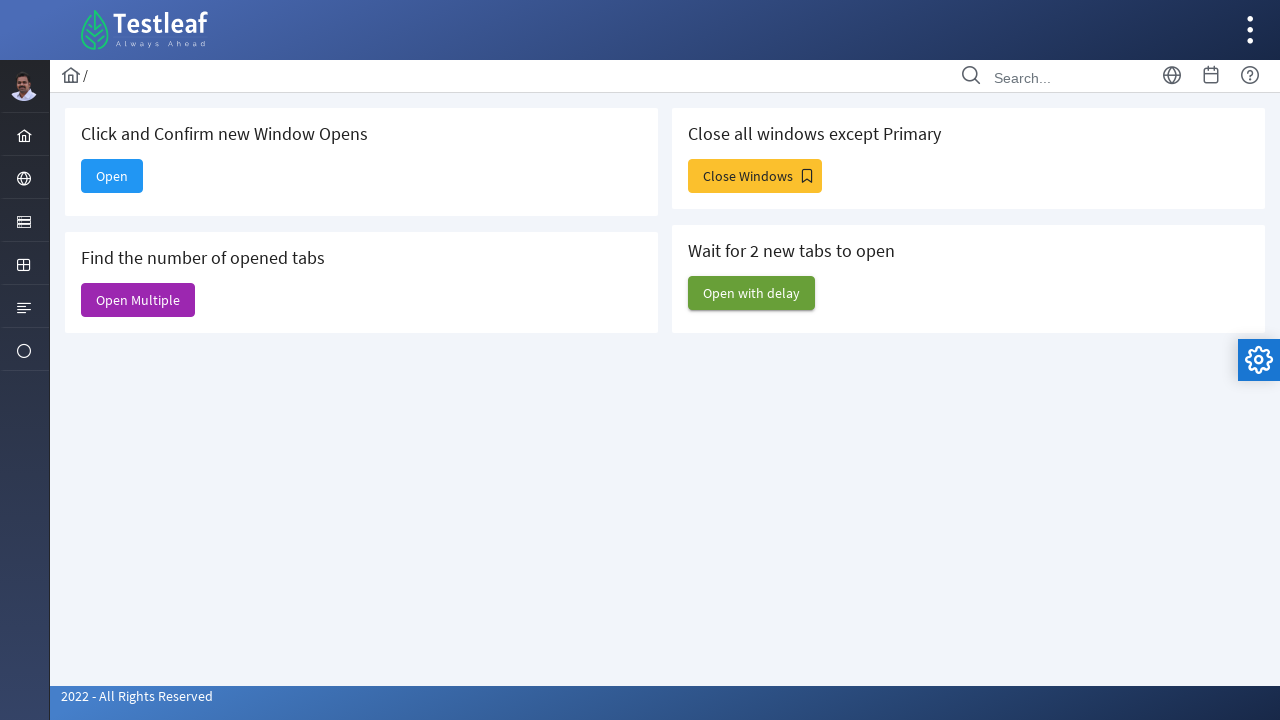

Closed a child tab
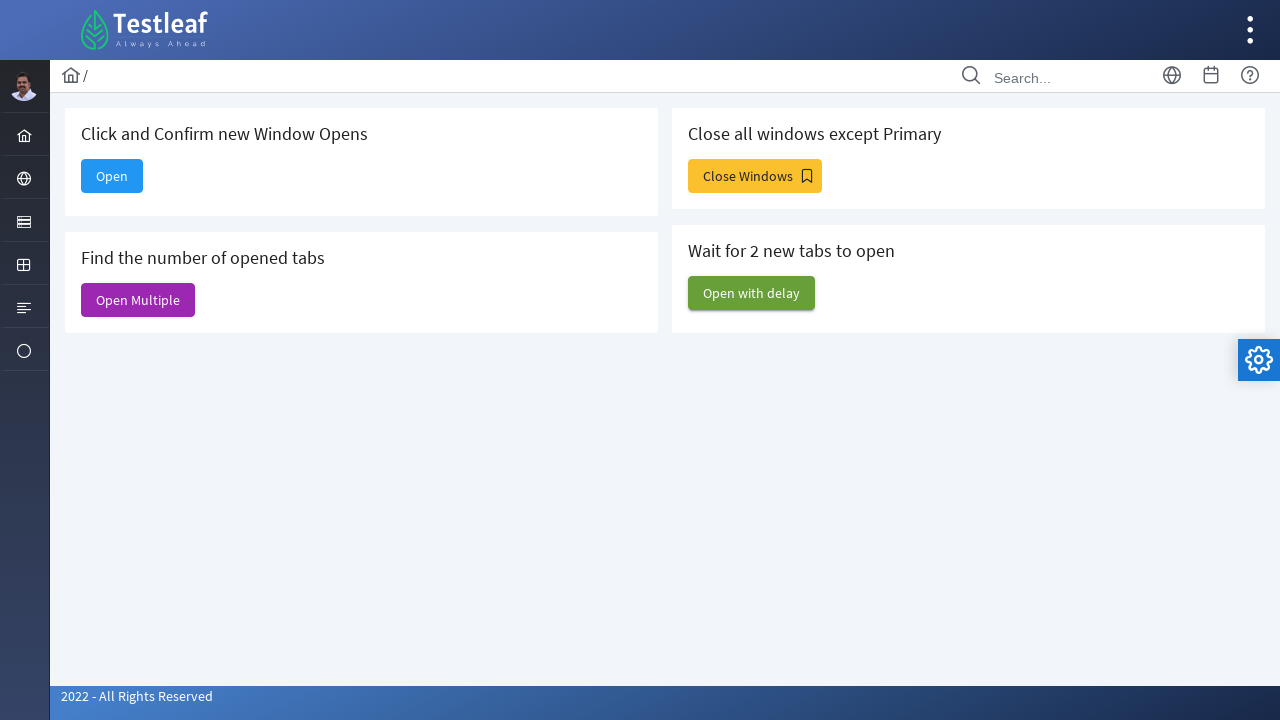

All child tabs closed, main page remains active
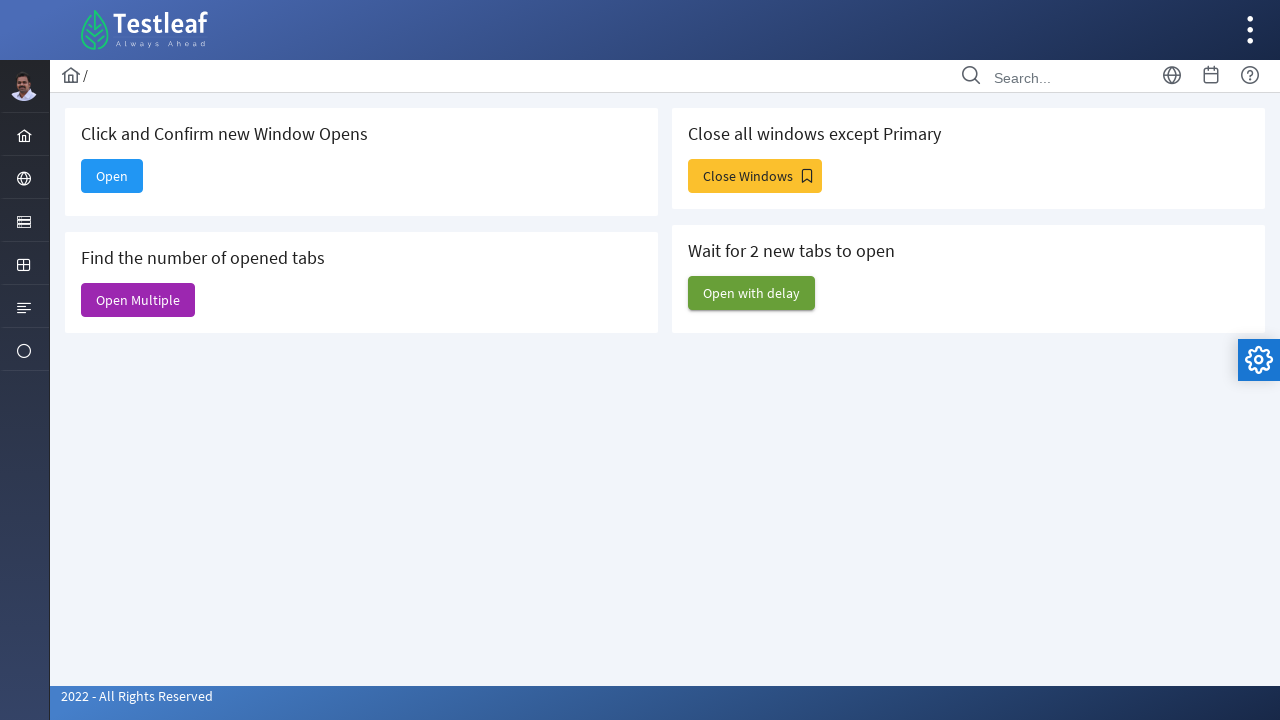

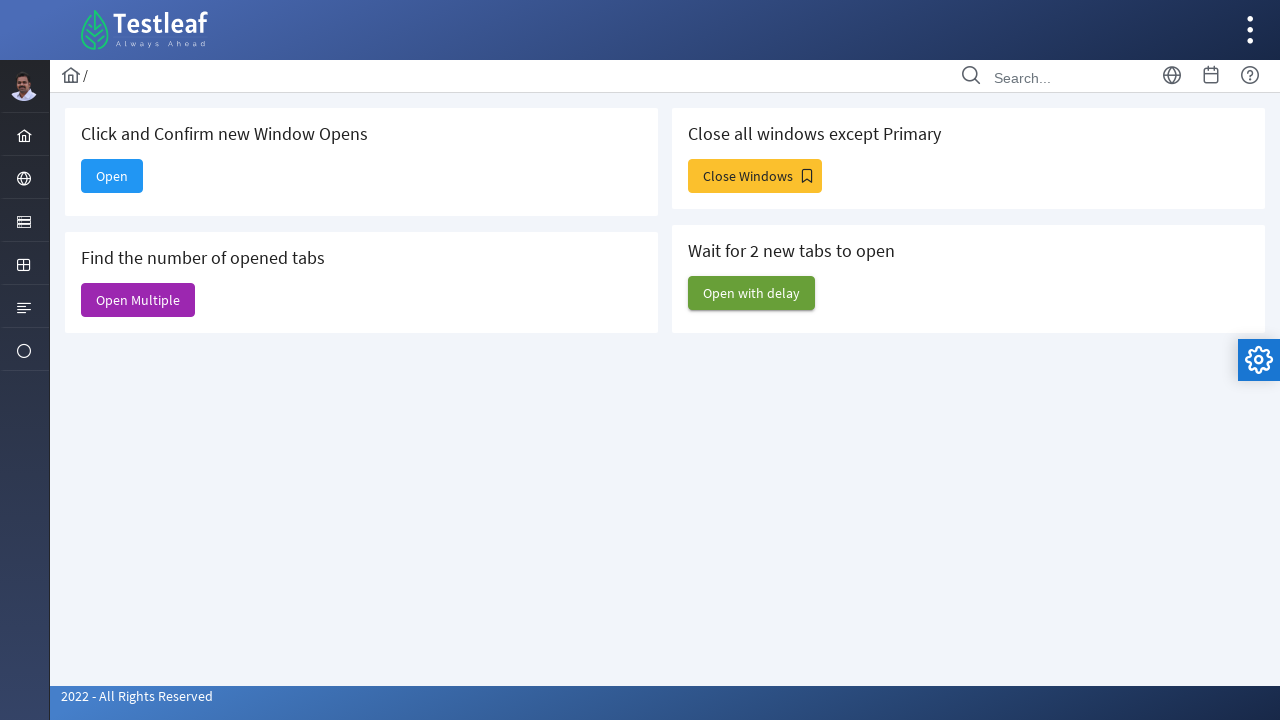